Tests checkbox selection by clicking on the second checkbox option

Starting URL: https://www.rahulshettyacademy.com/AutomationPractice/

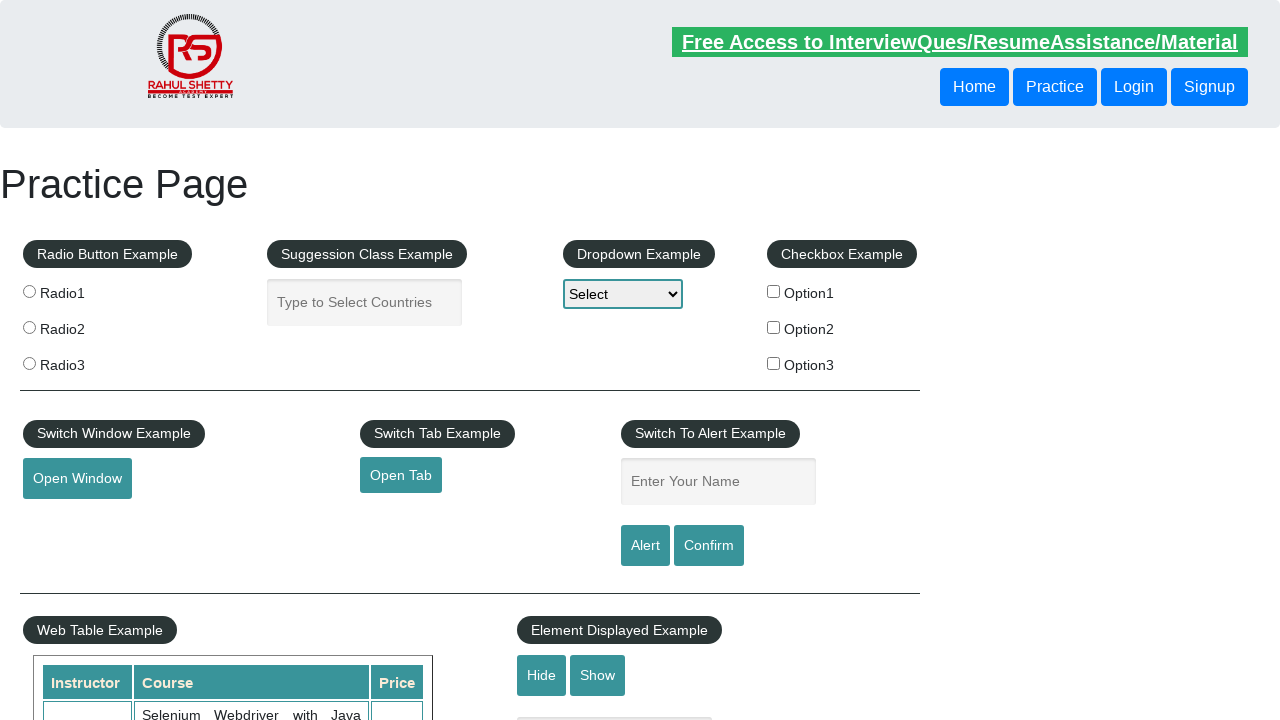

Clicked on the second checkbox option at (774, 327) on #checkBoxOption2
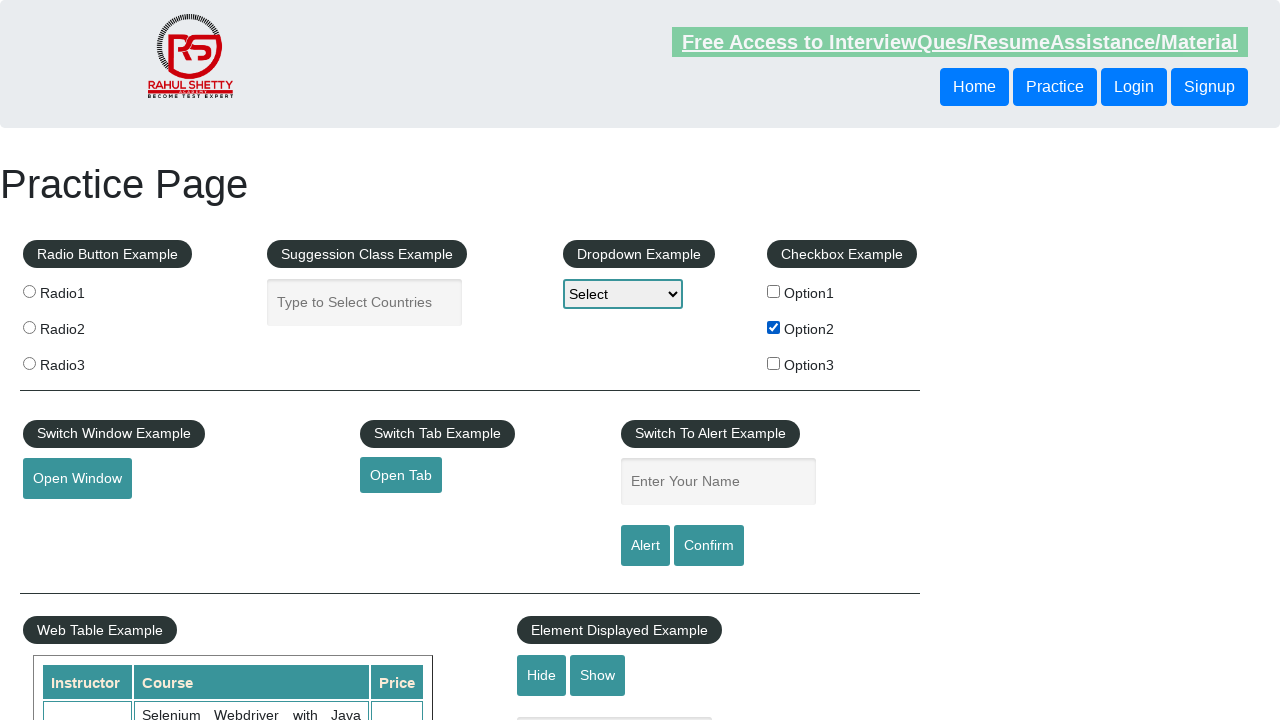

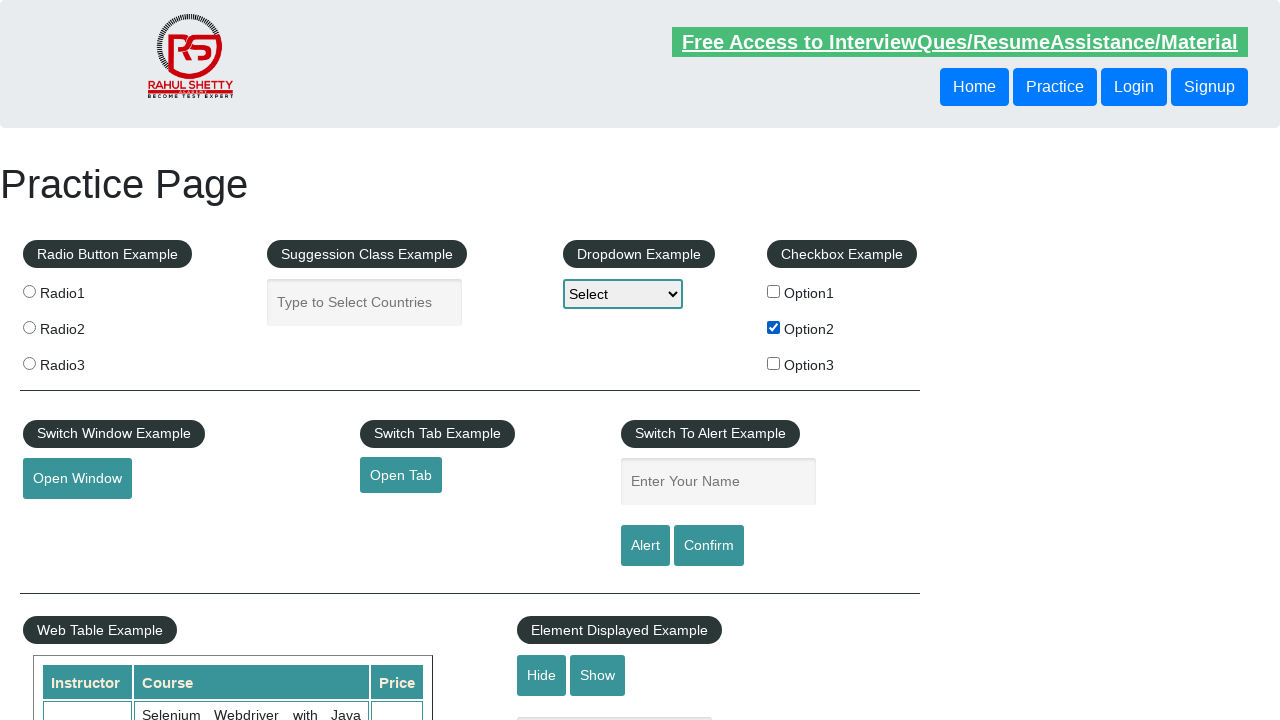